Tests JavaScript alert functionality by clicking the first alert button, verifying the alert text, and dismissing it

Starting URL: https://the-internet.herokuapp.com/javascript_alerts

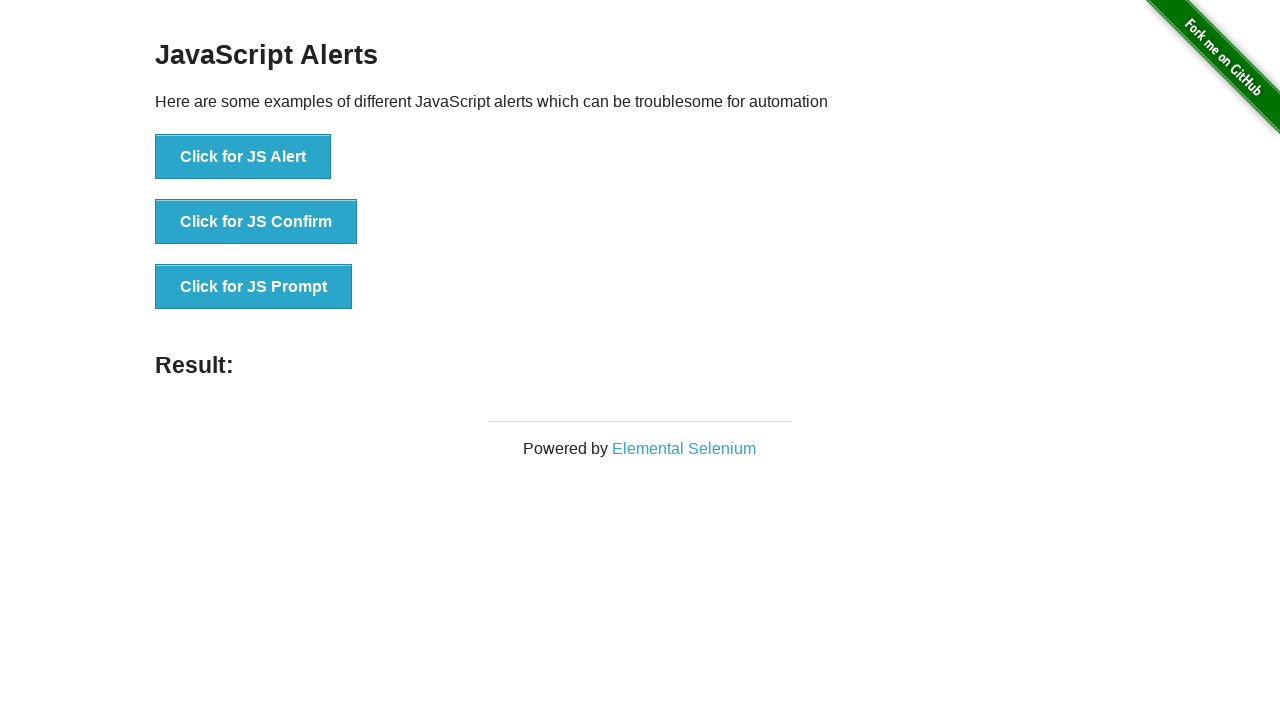

Clicked the first alert button at (243, 157) on button[onclick='jsAlert()']
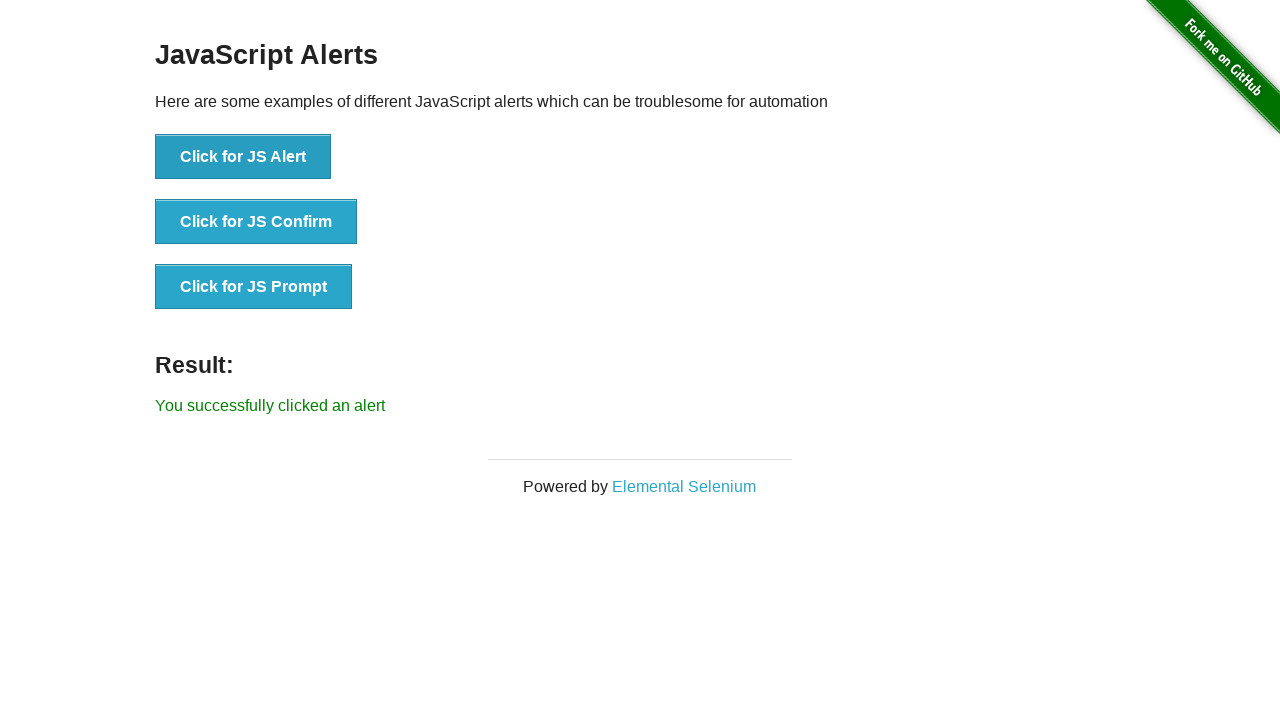

Set up dialog handler to dismiss alerts
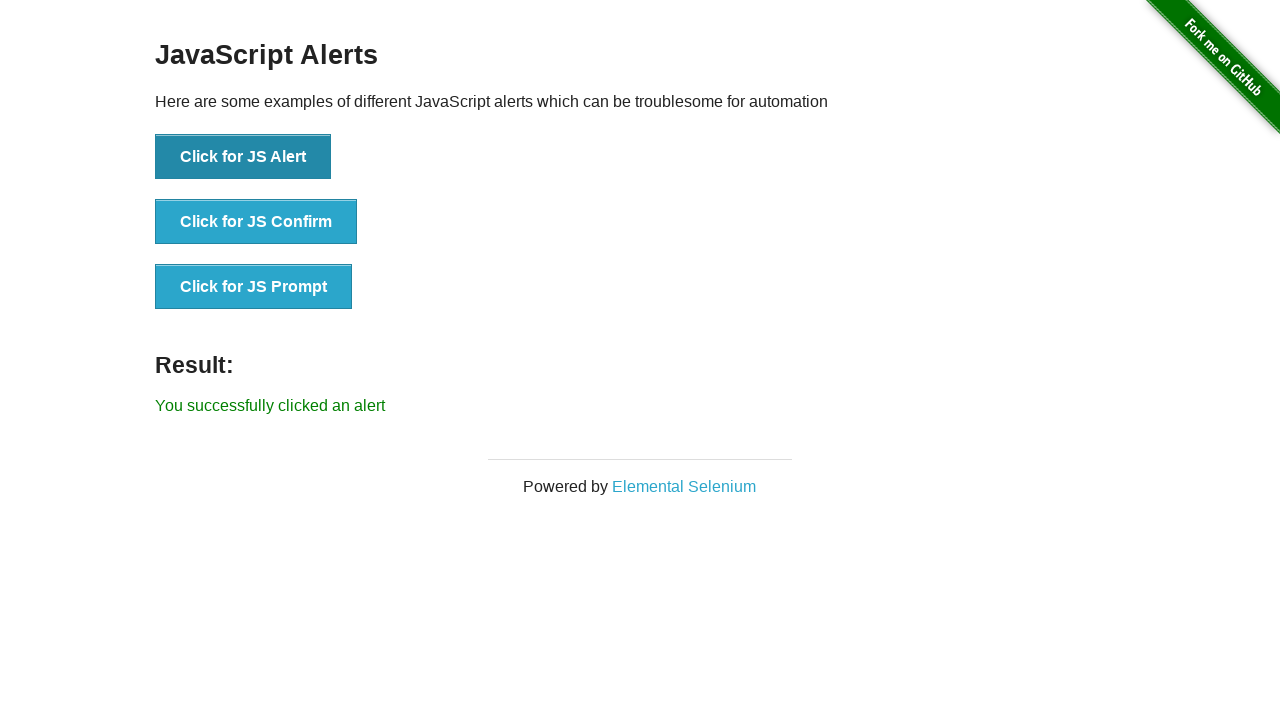

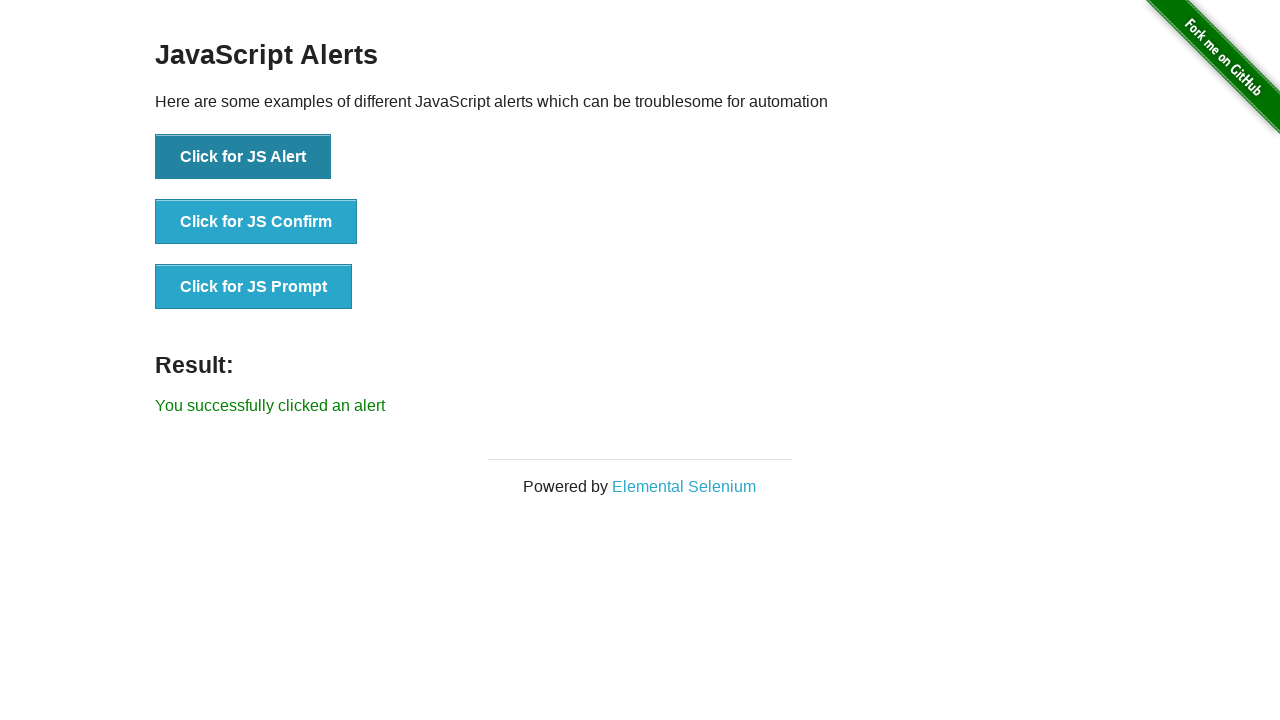